Tests the search functionality by searching for "java" programming language and verifying that results contain the search term

Starting URL: https://www.99-bottles-of-beer.net/

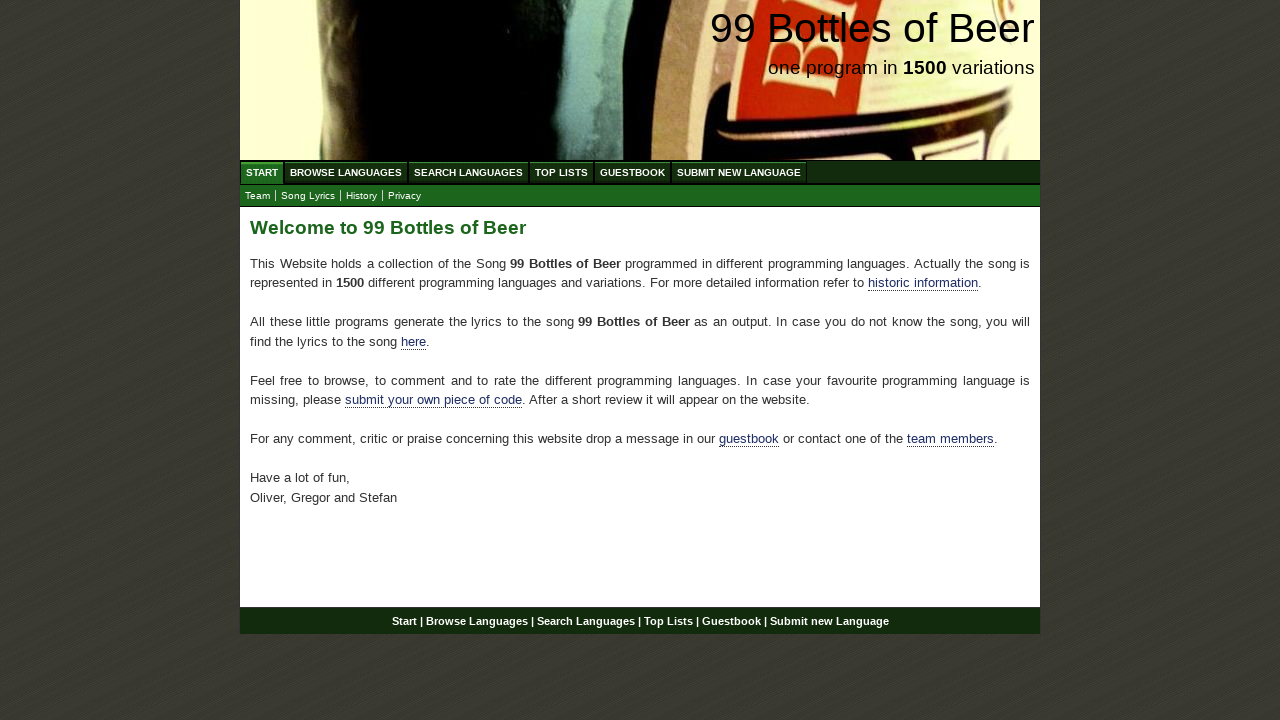

Clicked on Search Languages menu at (468, 172) on xpath=//ul[@id='menu']/li/a[@href='/search.html']
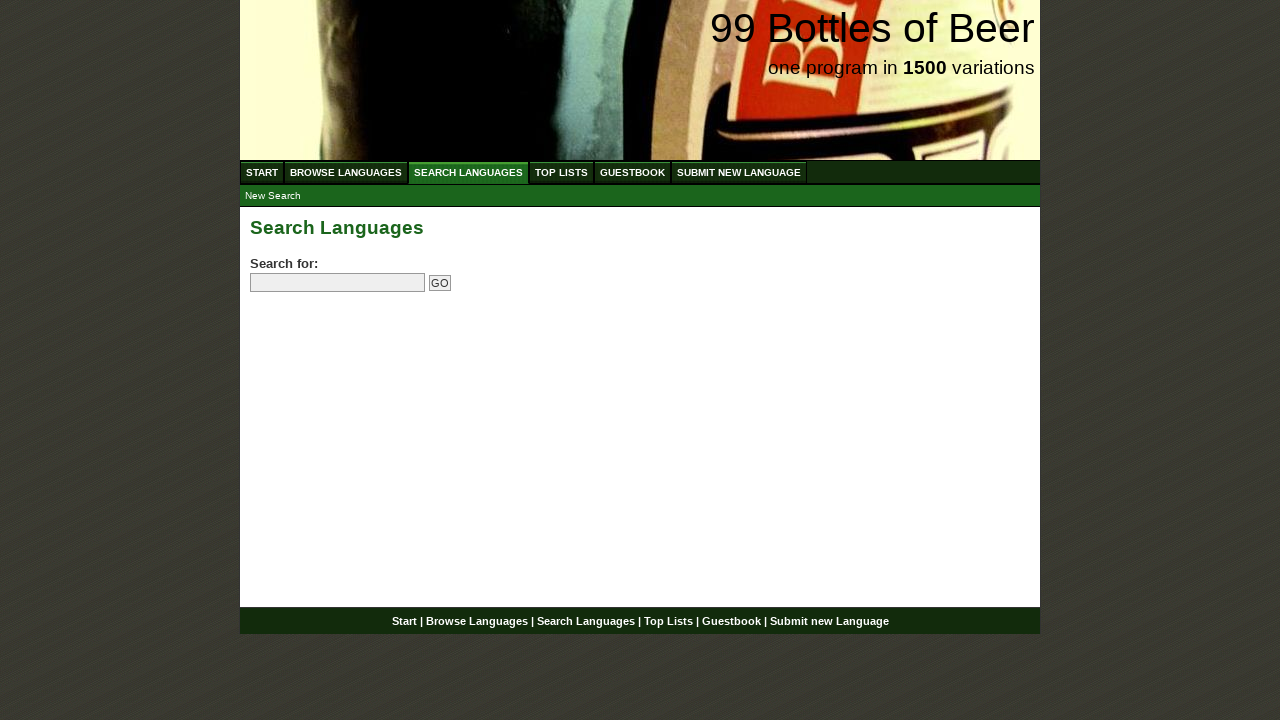

Clicked on search input field at (338, 283) on input[name='search']
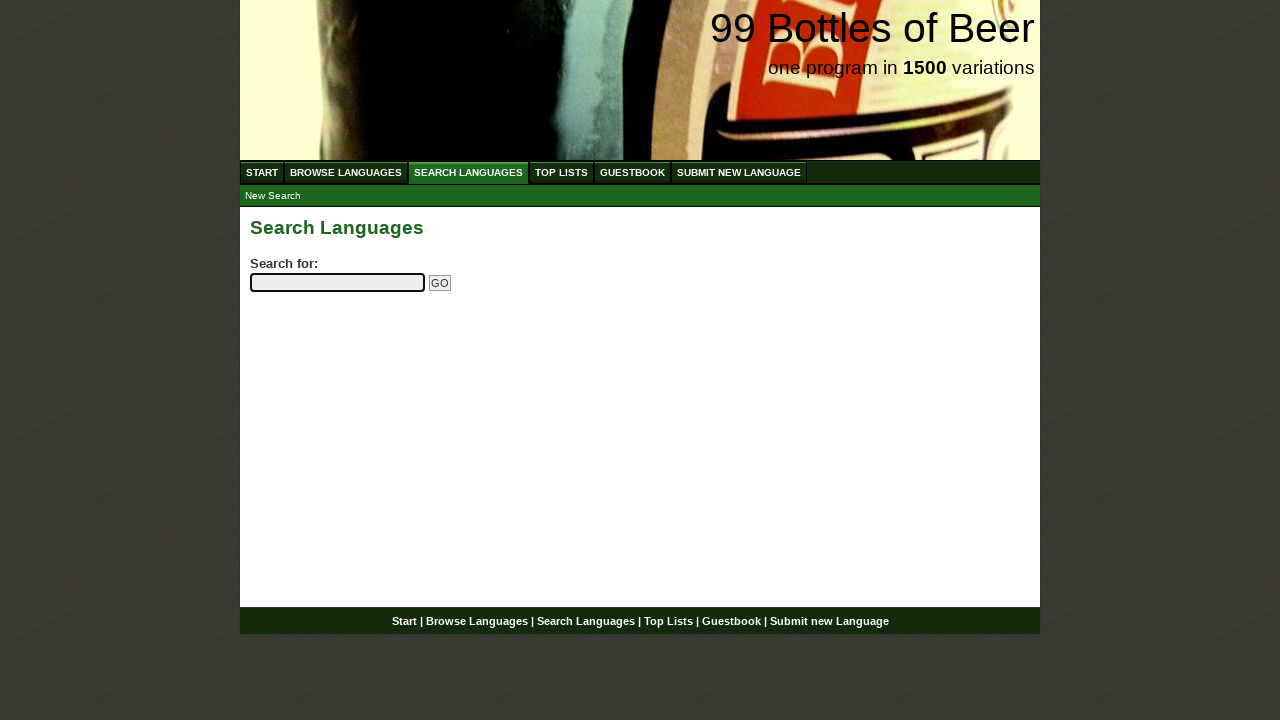

Filled search field with 'java' on input[name='search']
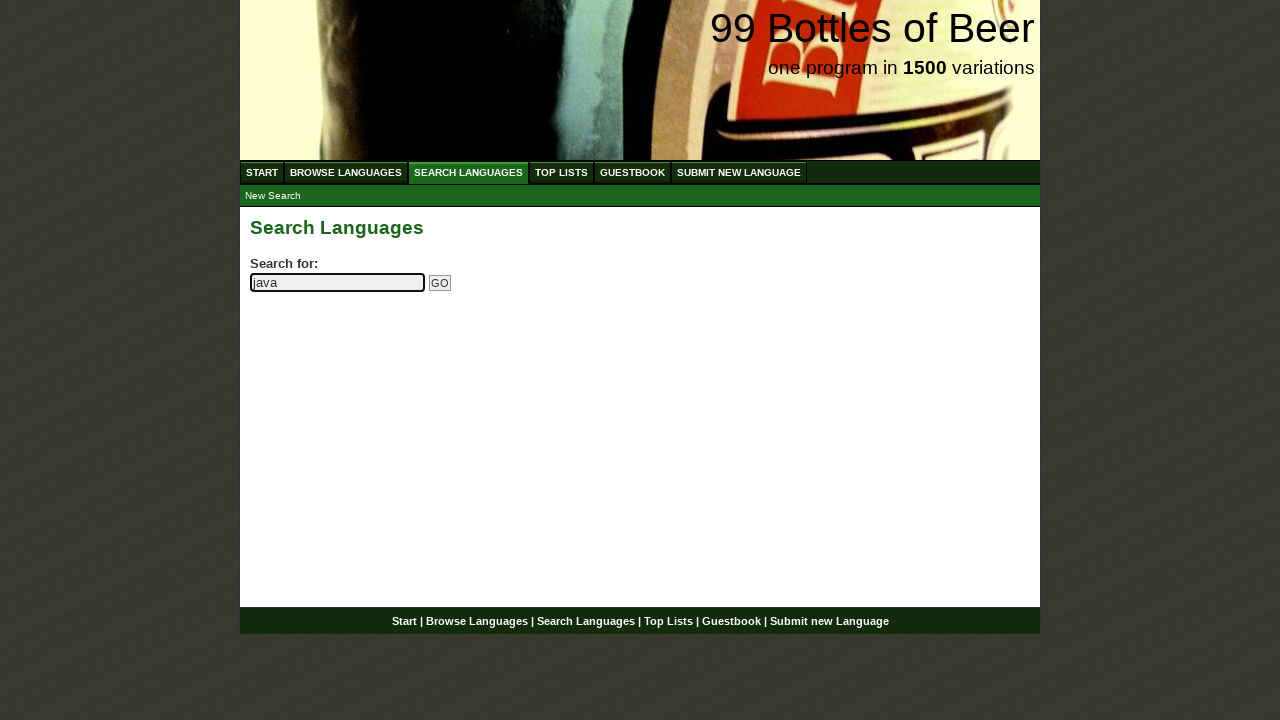

Clicked submit button to search for 'java' at (440, 283) on input[name='submitsearch']
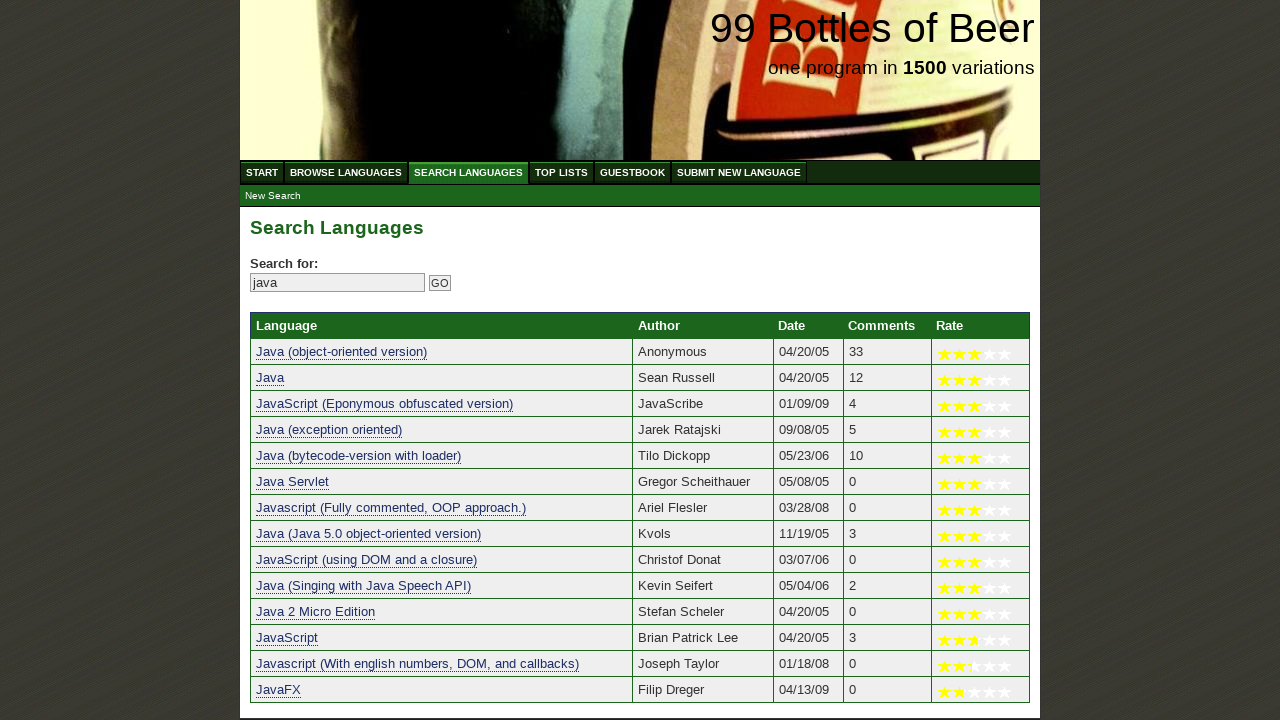

Search results table loaded successfully
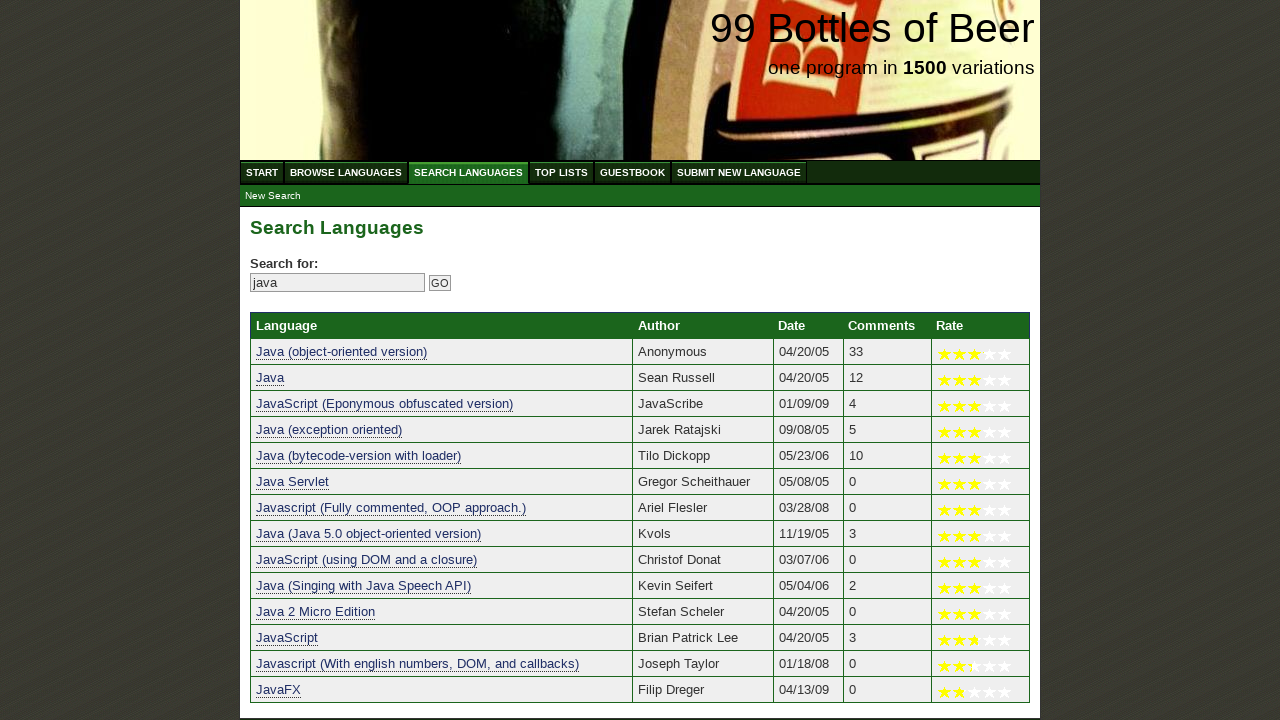

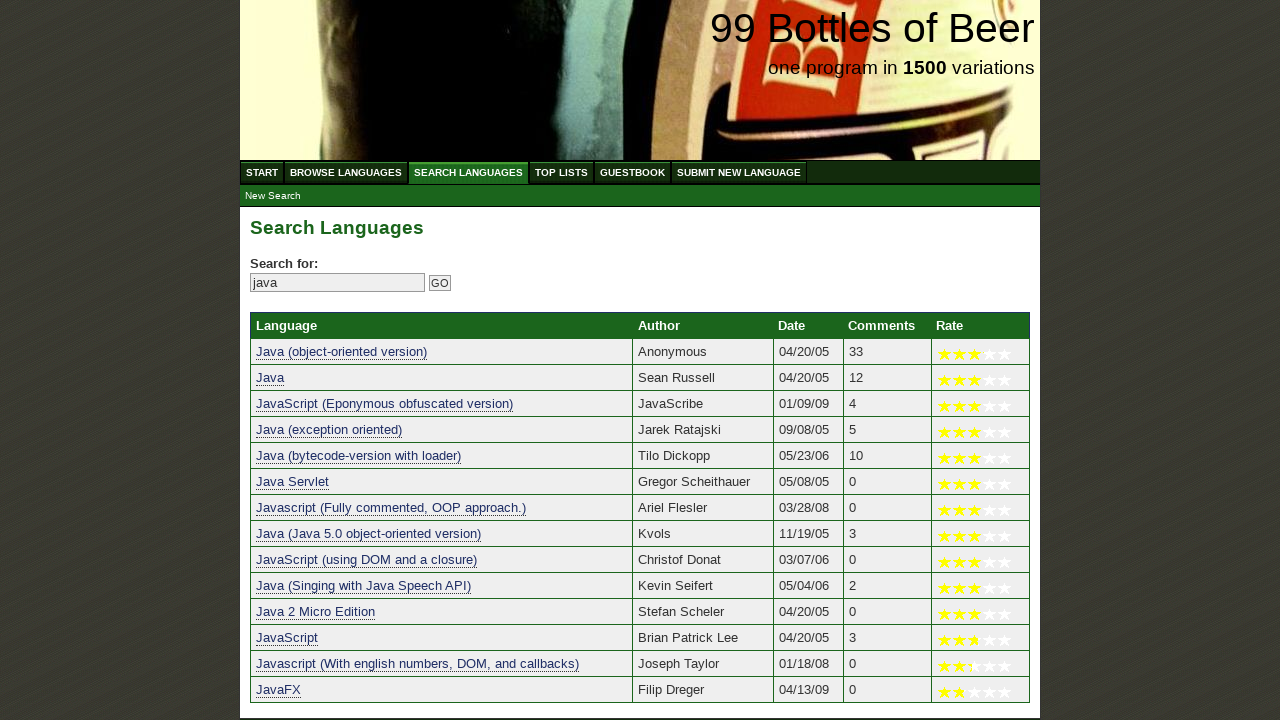